Tests that edits are saved when the input loses focus (blur event).

Starting URL: https://demo.playwright.dev/todomvc

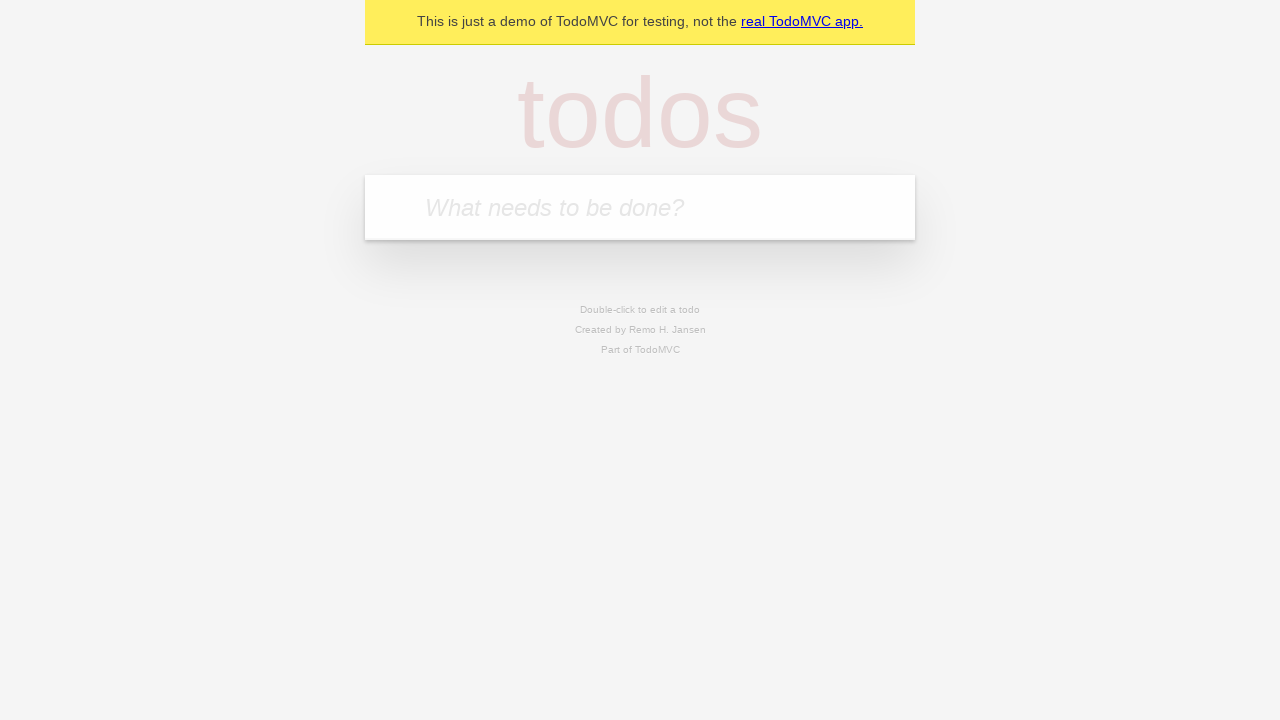

Filled first todo input with 'buy some cheese' on internal:attr=[placeholder="What needs to be done?"i]
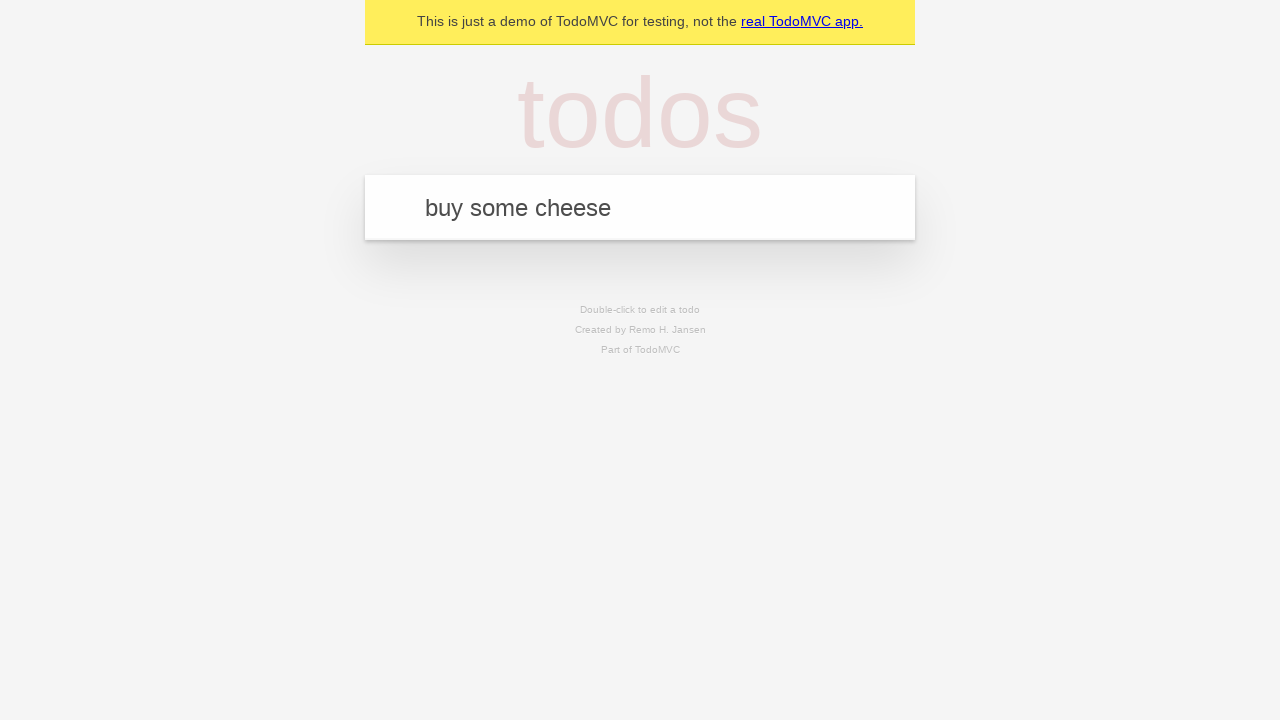

Pressed Enter to create first todo on internal:attr=[placeholder="What needs to be done?"i]
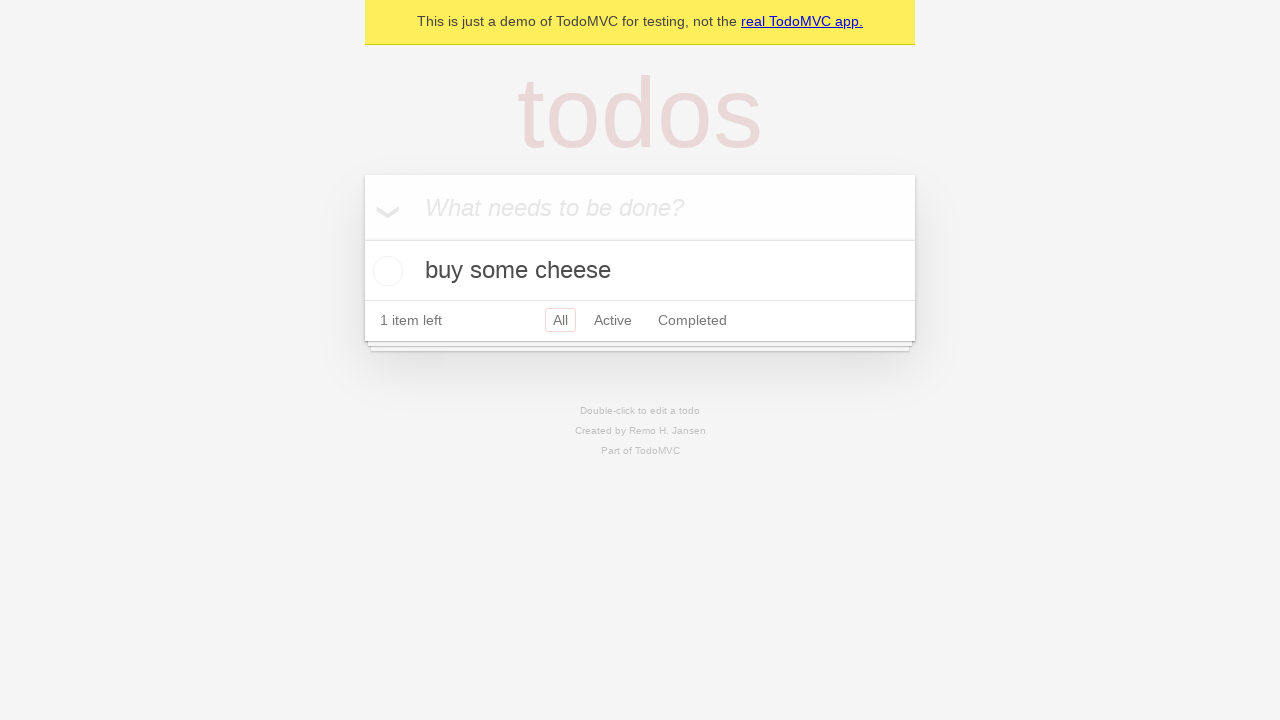

Filled second todo input with 'feed the cat' on internal:attr=[placeholder="What needs to be done?"i]
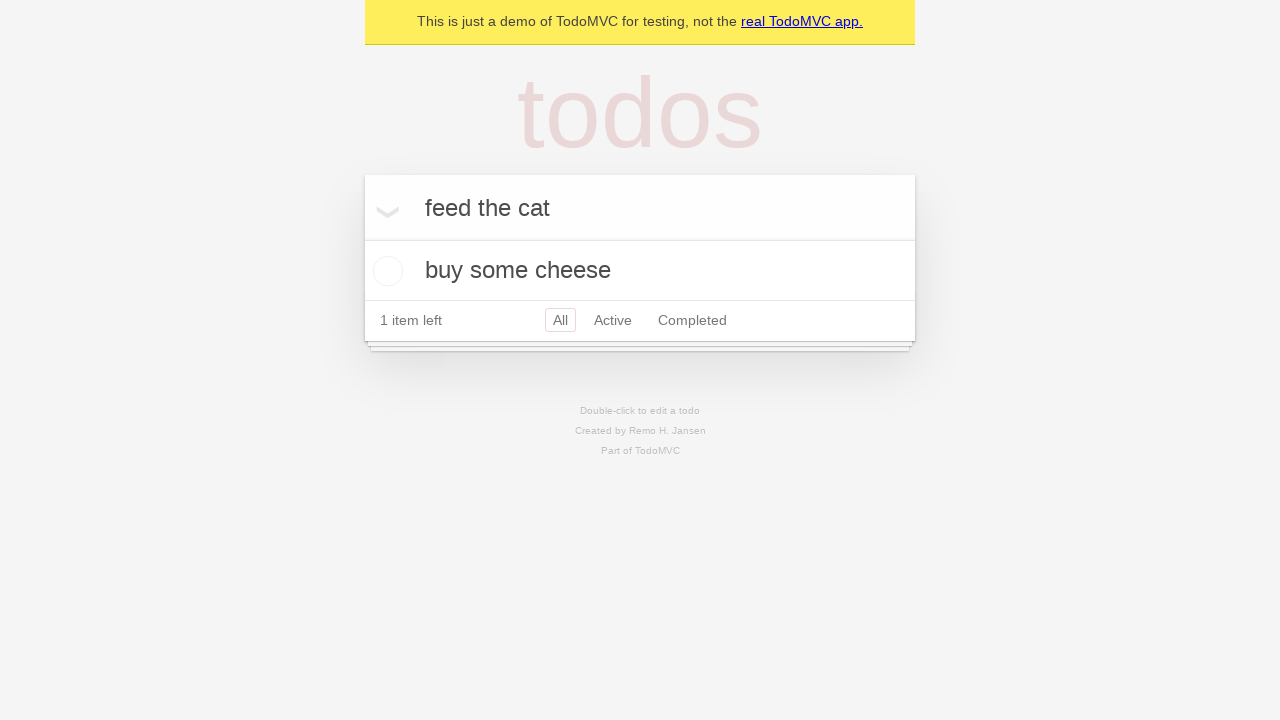

Pressed Enter to create second todo on internal:attr=[placeholder="What needs to be done?"i]
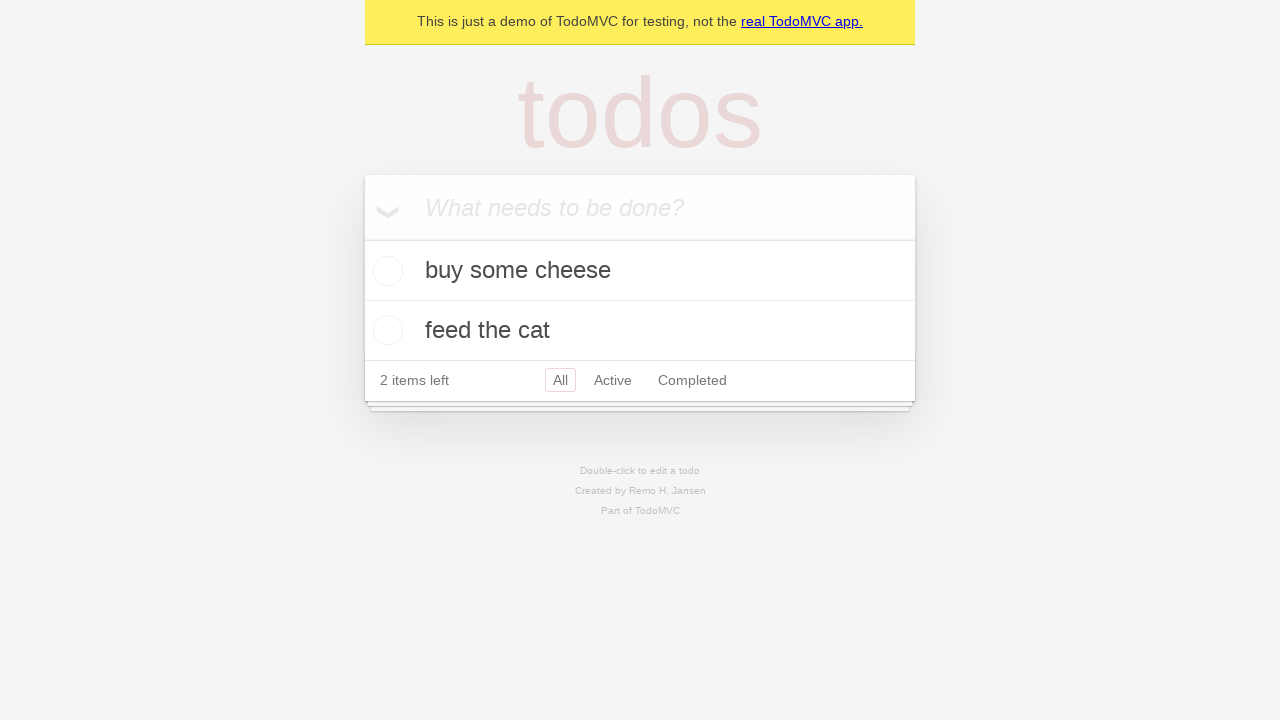

Filled third todo input with 'book a doctors appointment' on internal:attr=[placeholder="What needs to be done?"i]
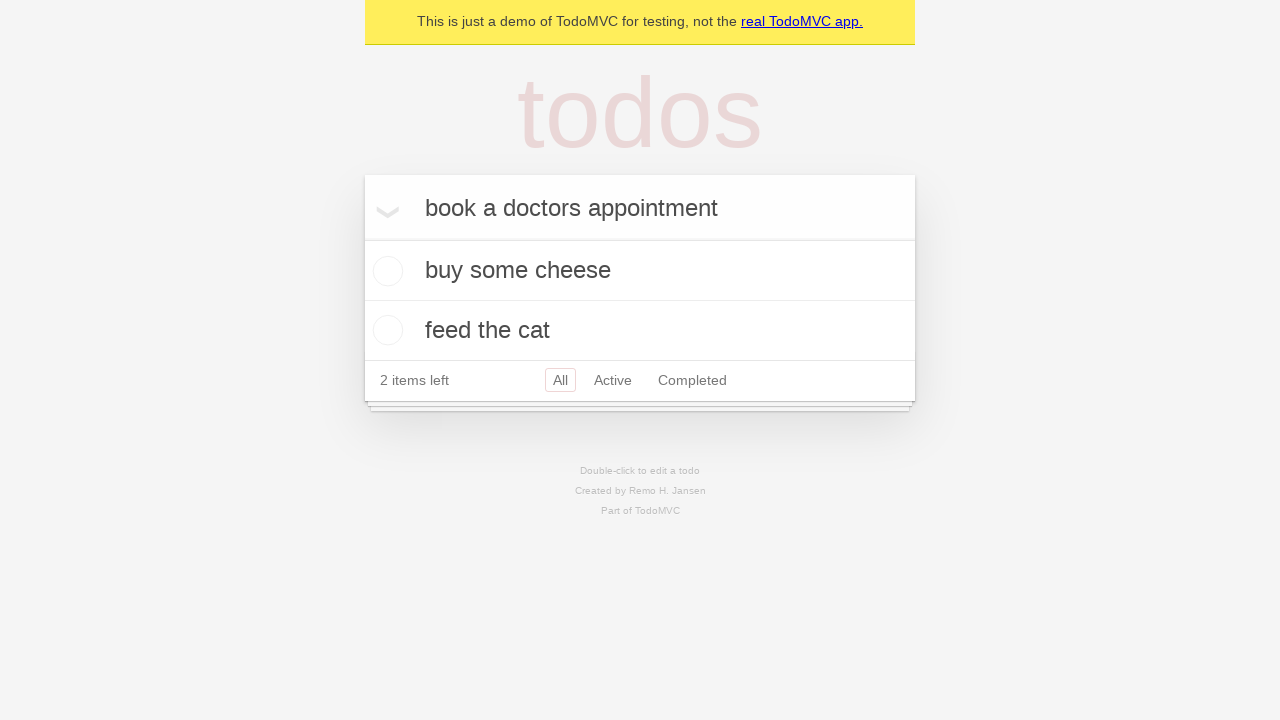

Pressed Enter to create third todo on internal:attr=[placeholder="What needs to be done?"i]
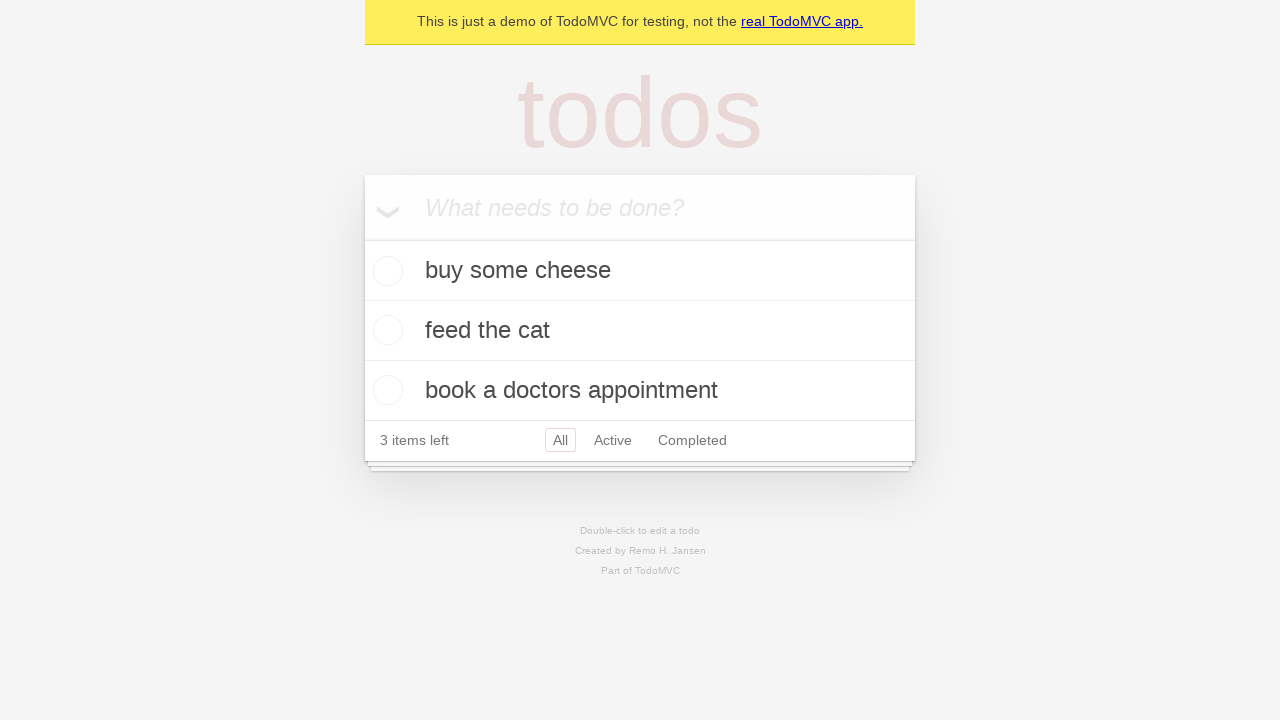

Double-clicked on second todo item to enter edit mode at (640, 331) on internal:testid=[data-testid="todo-item"s] >> nth=1
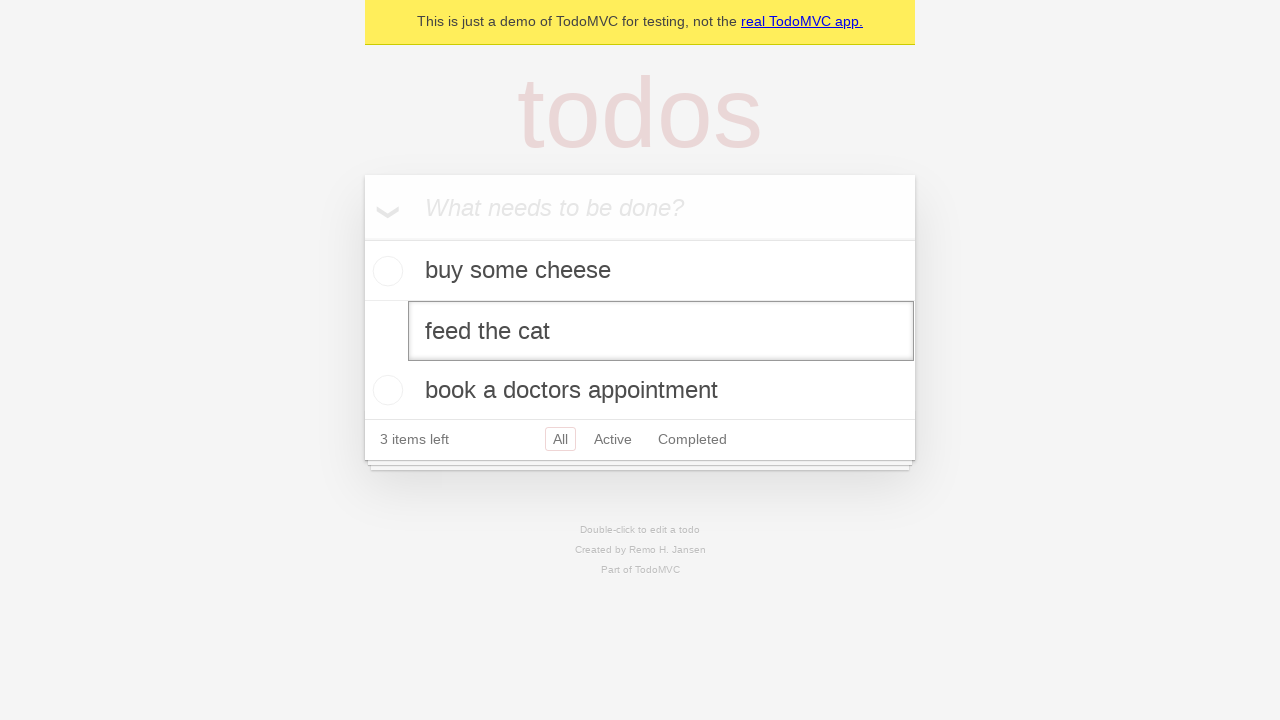

Filled edit textbox with 'buy some sausages' on internal:testid=[data-testid="todo-item"s] >> nth=1 >> internal:role=textbox[nam
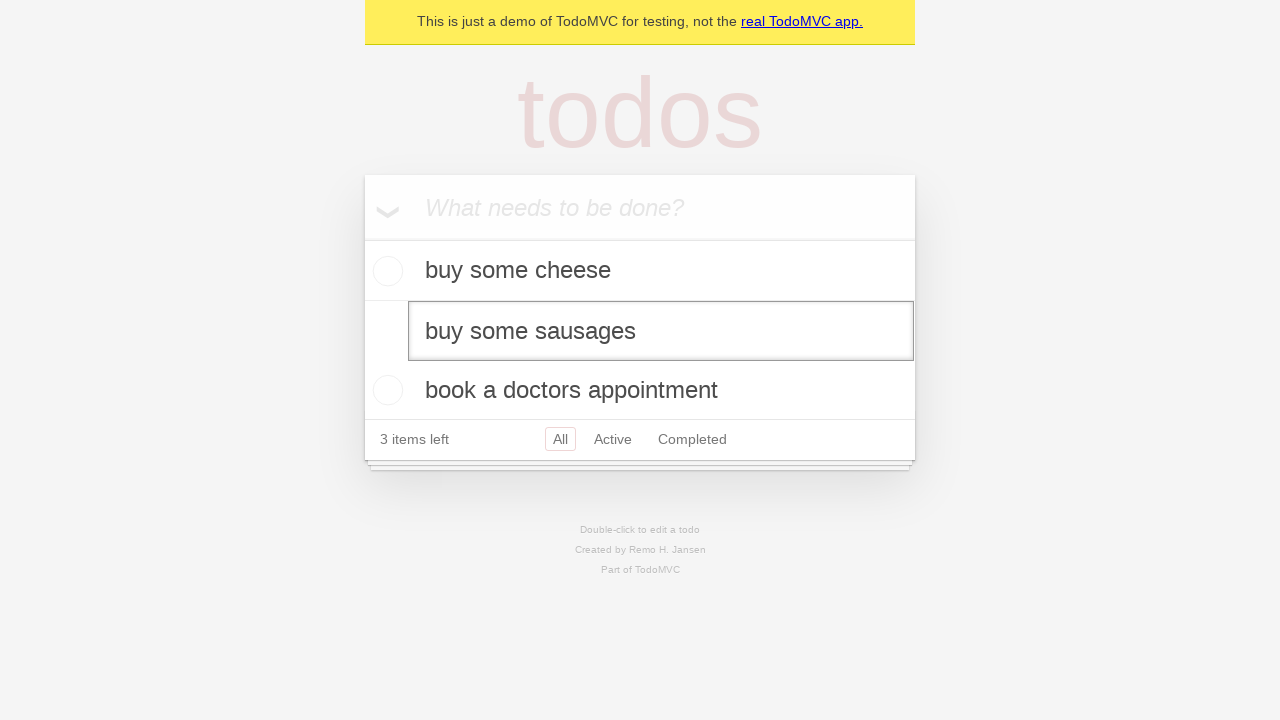

Triggered blur event on edit textbox to save changes
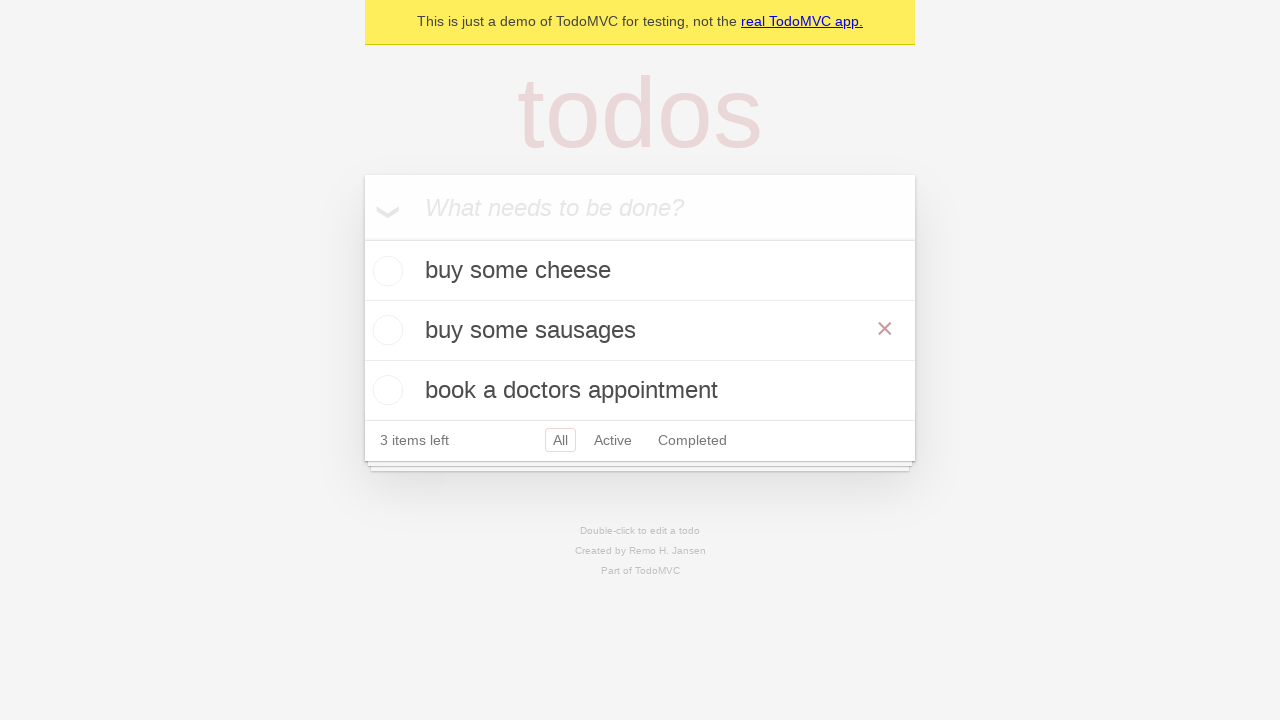

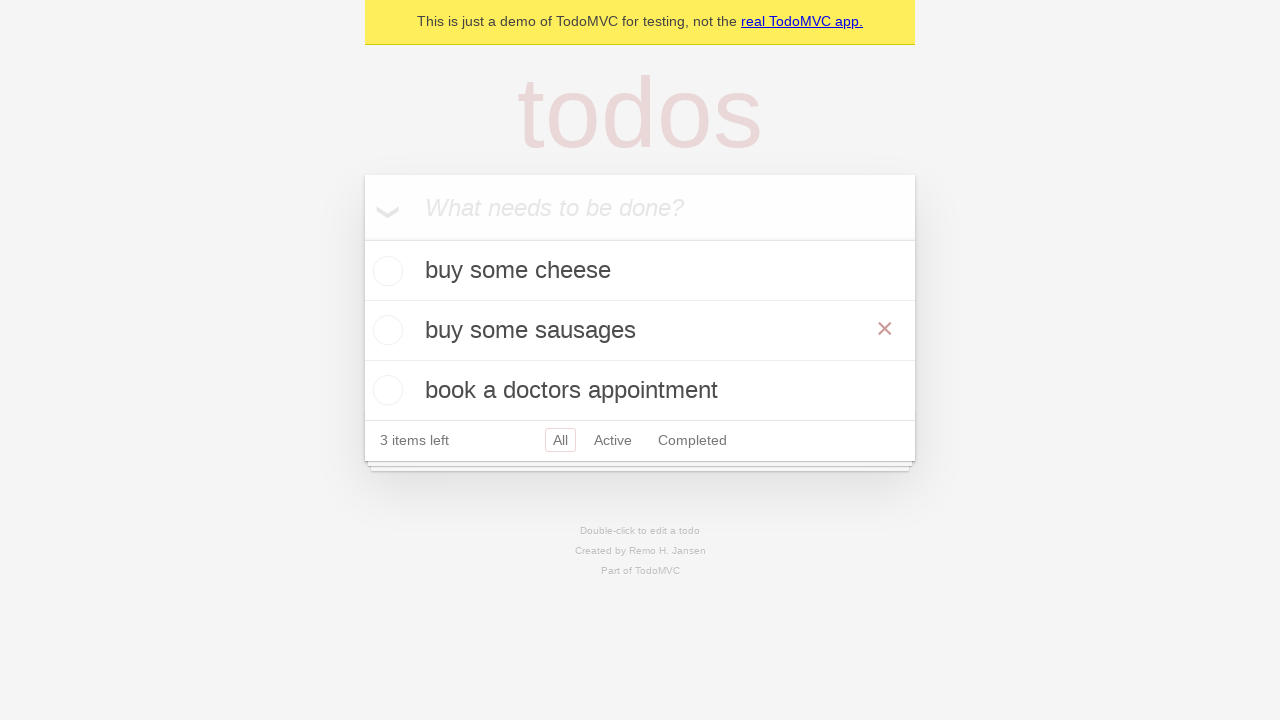